Tests element highlighting functionality by navigating to a page with many elements, finding a specific element by ID, and visually highlighting it with a red dashed border using JavaScript style manipulation.

Starting URL: http://the-internet.herokuapp.com/large

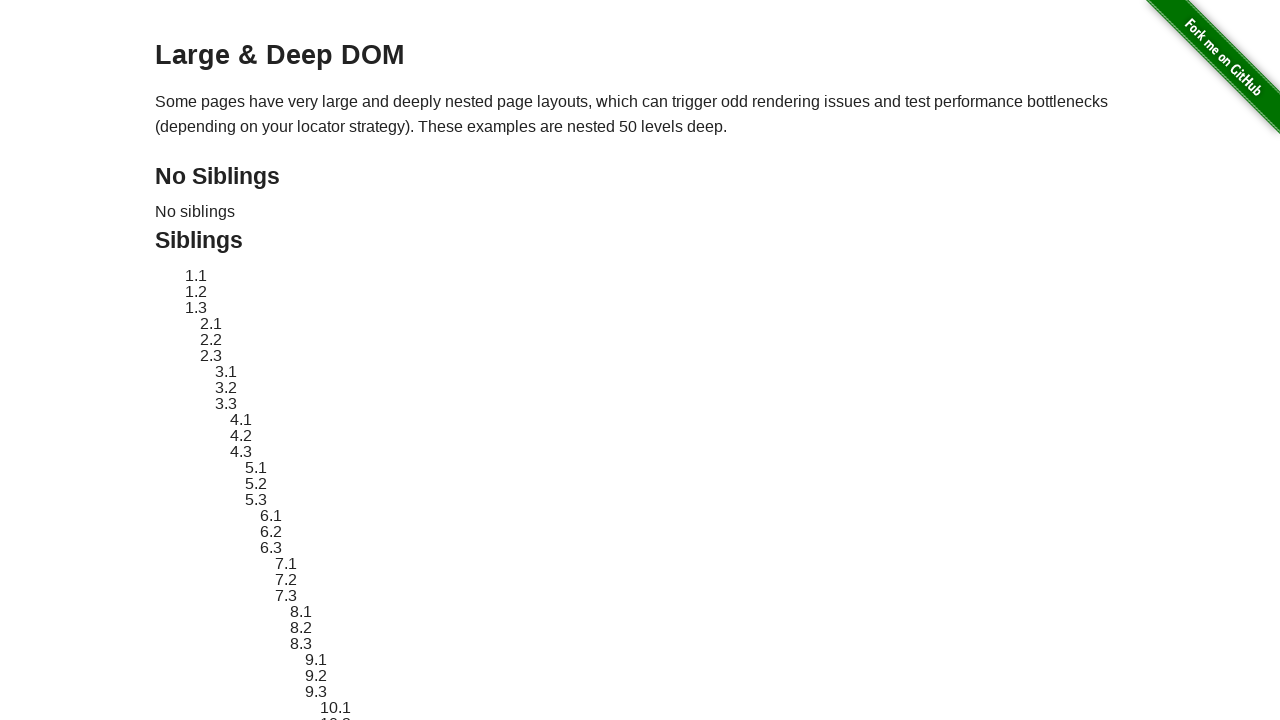

Navigated to large elements page
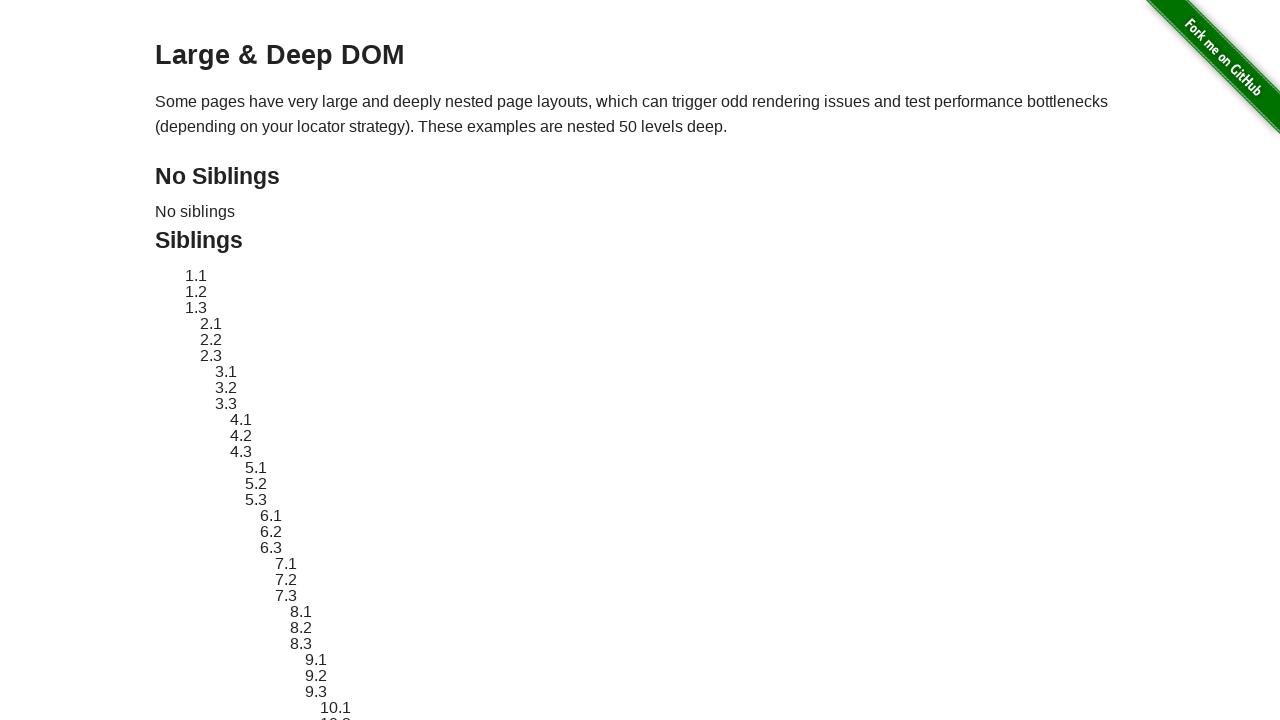

Target element #sibling-2.3 is present on page
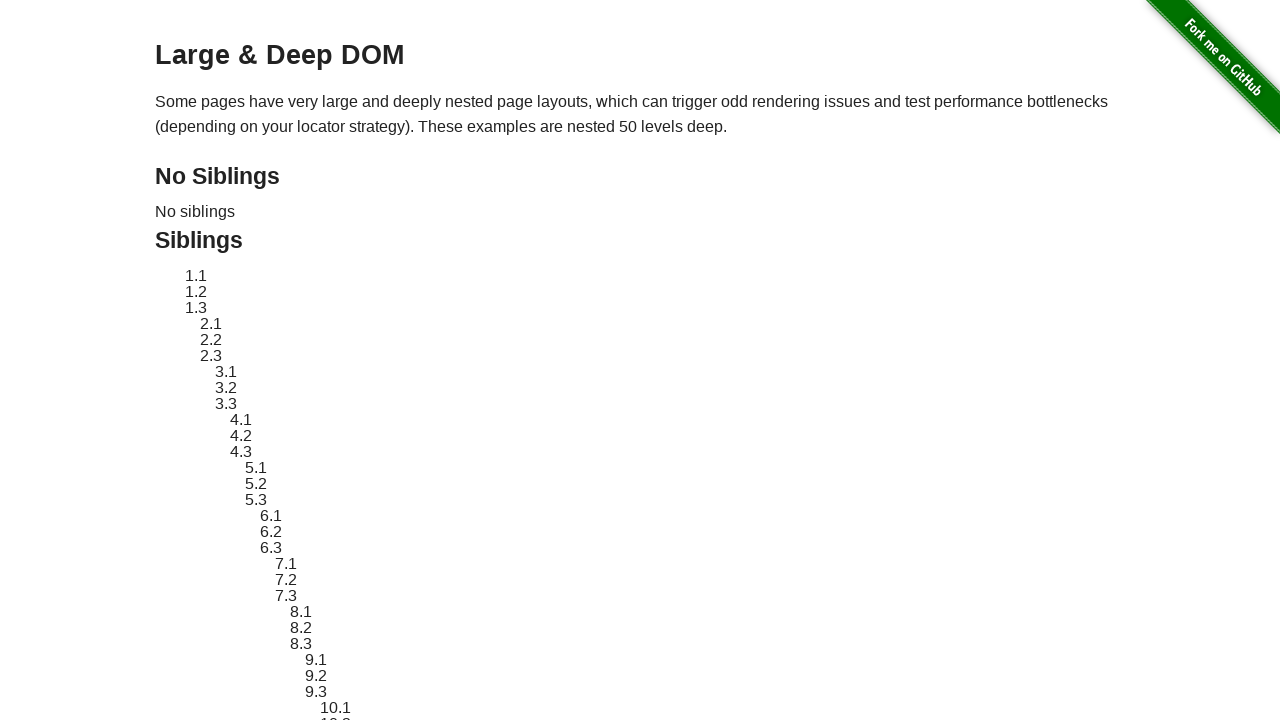

Located target element #sibling-2.3
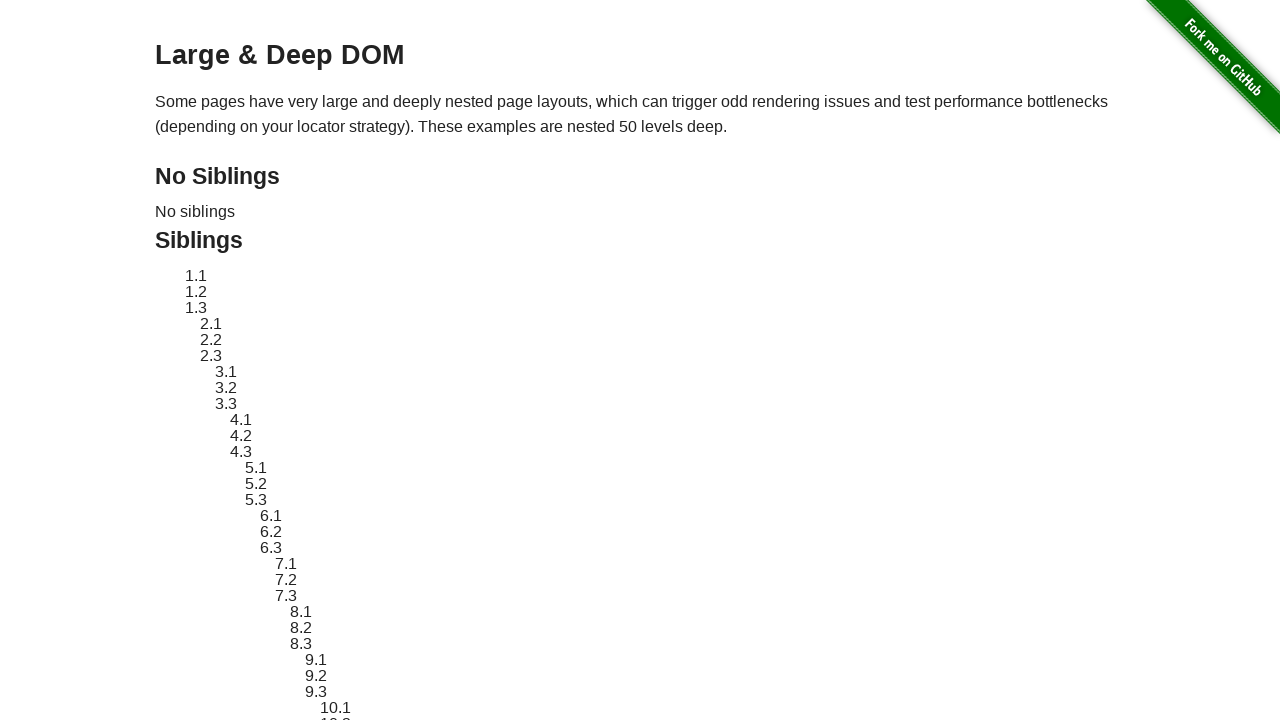

Stored original element style
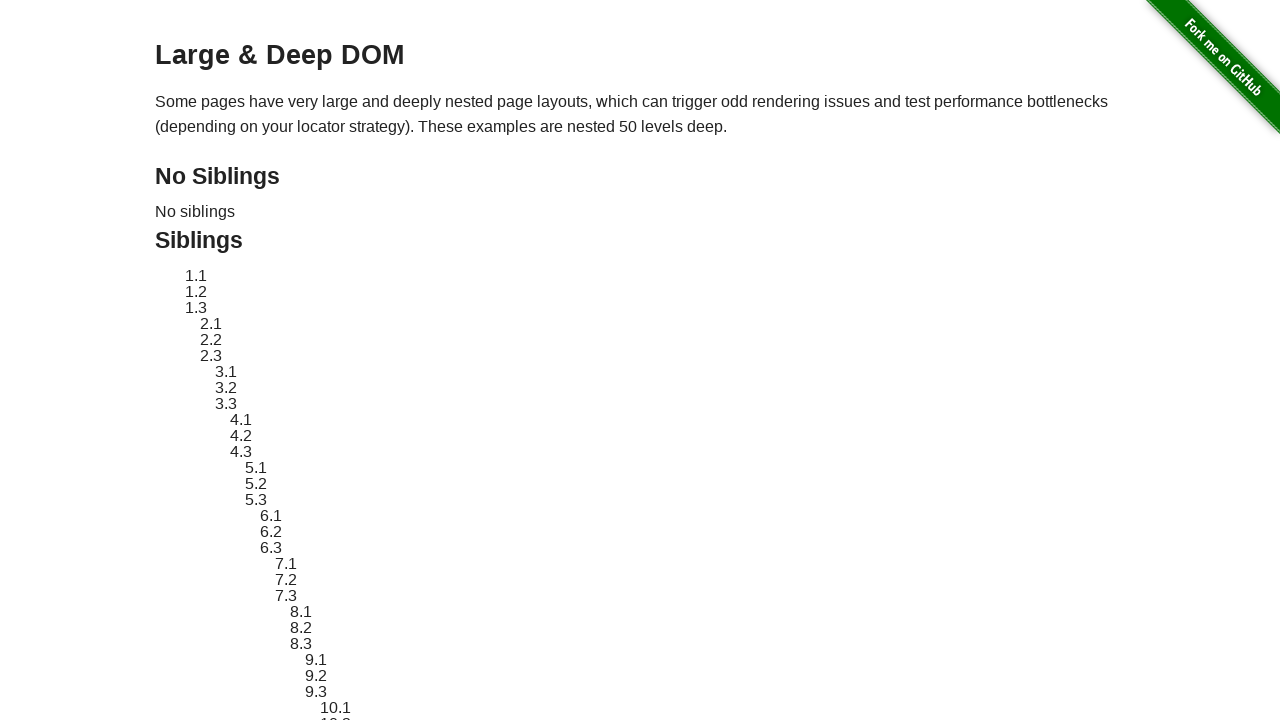

Applied red dashed border highlight to element
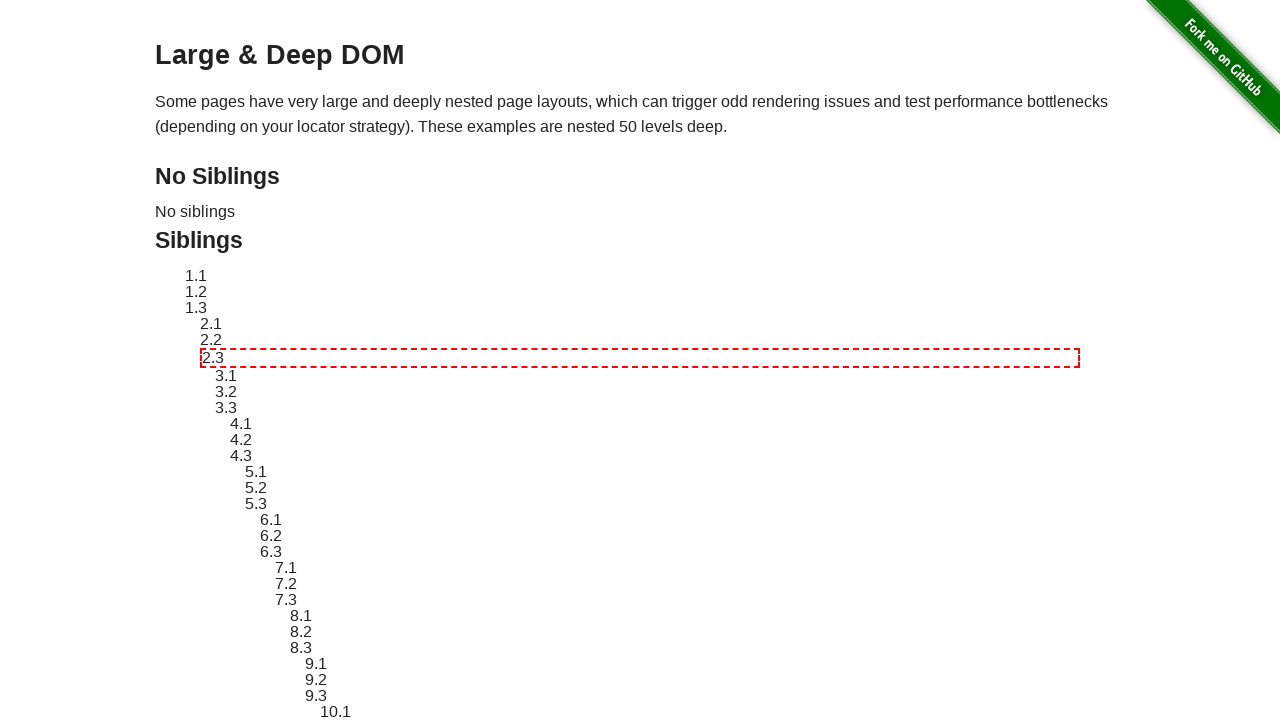

Waited 3 seconds to observe highlight effect
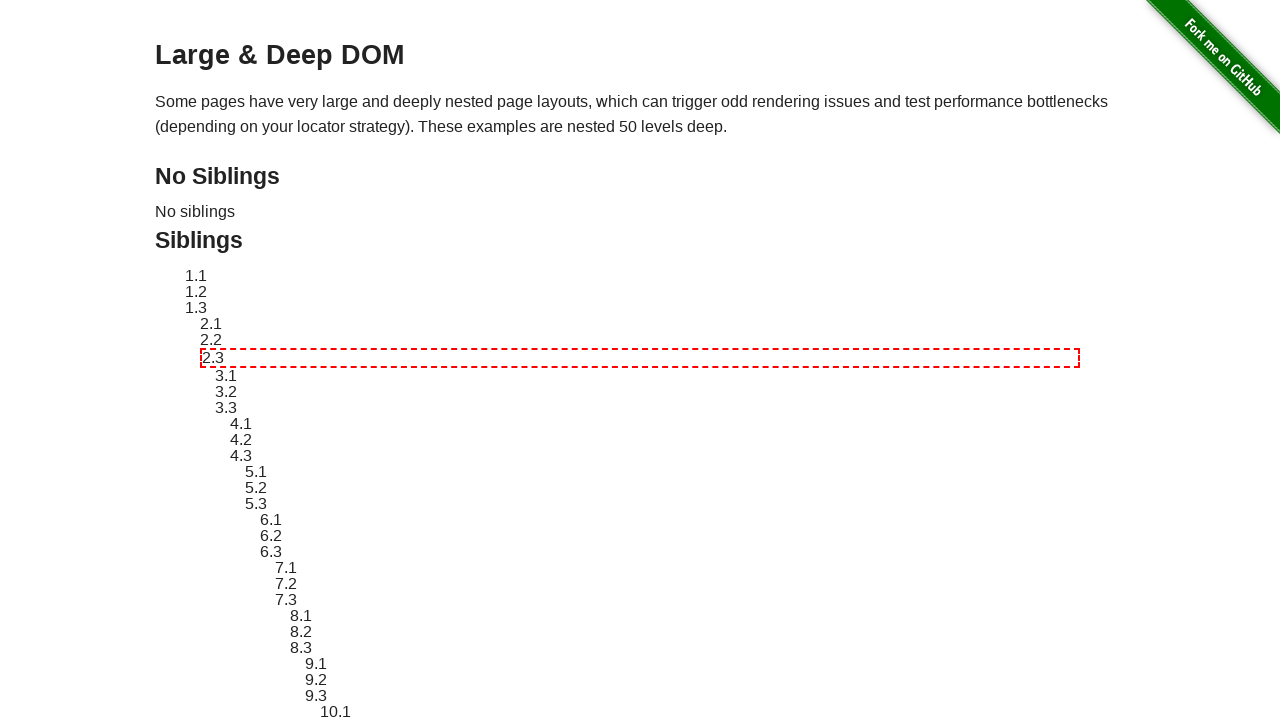

Reverted element style to original
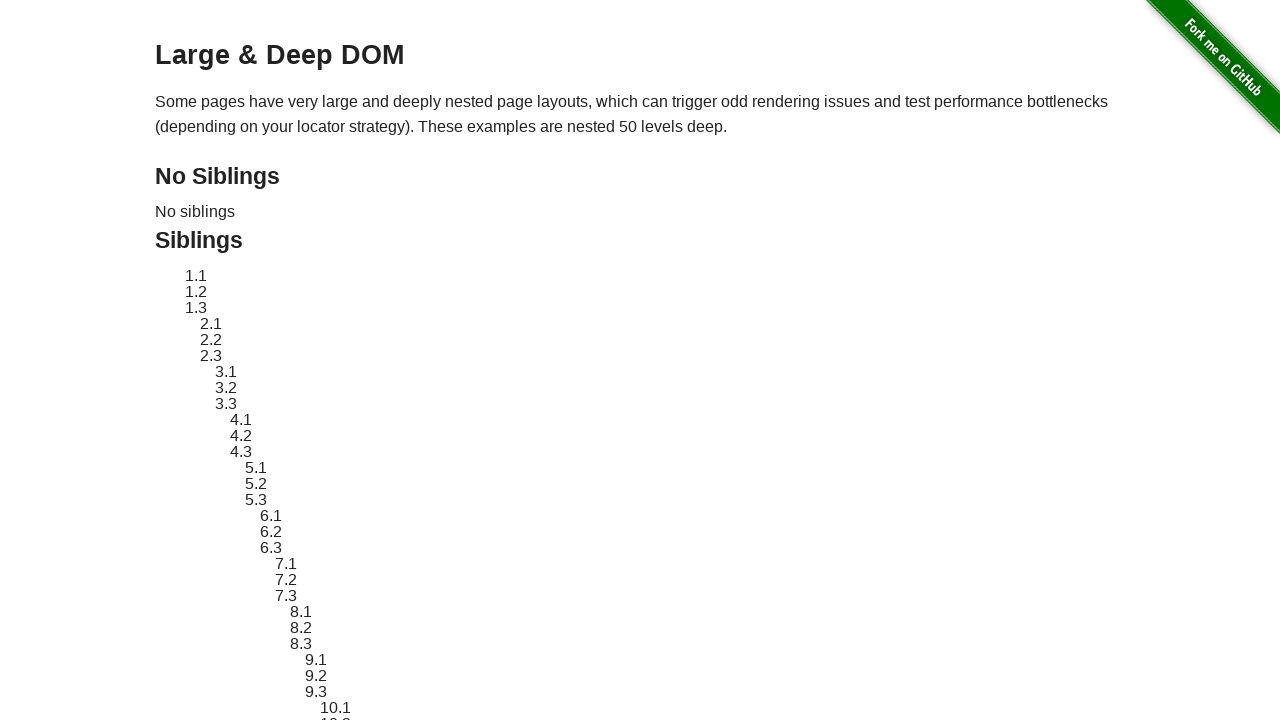

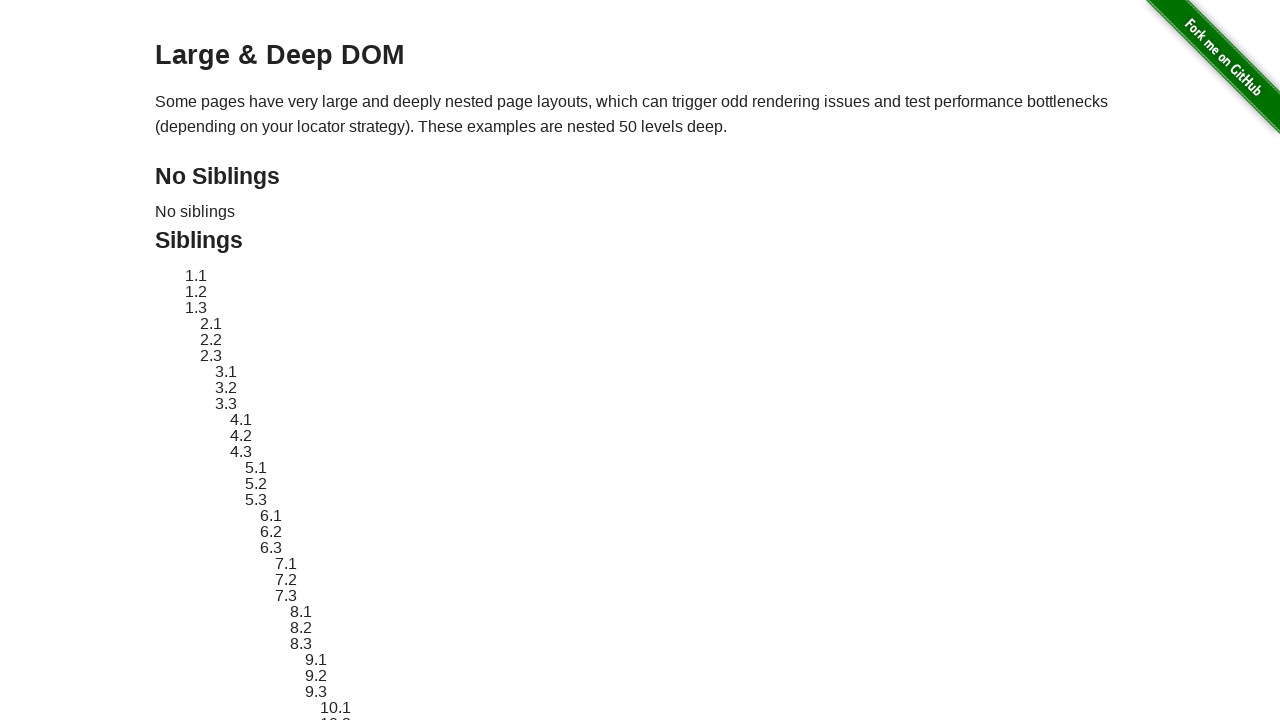